Tests clicking on the "community" link and verifying navigation to community page

Starting URL: https://pittsburgh.craigslist.org

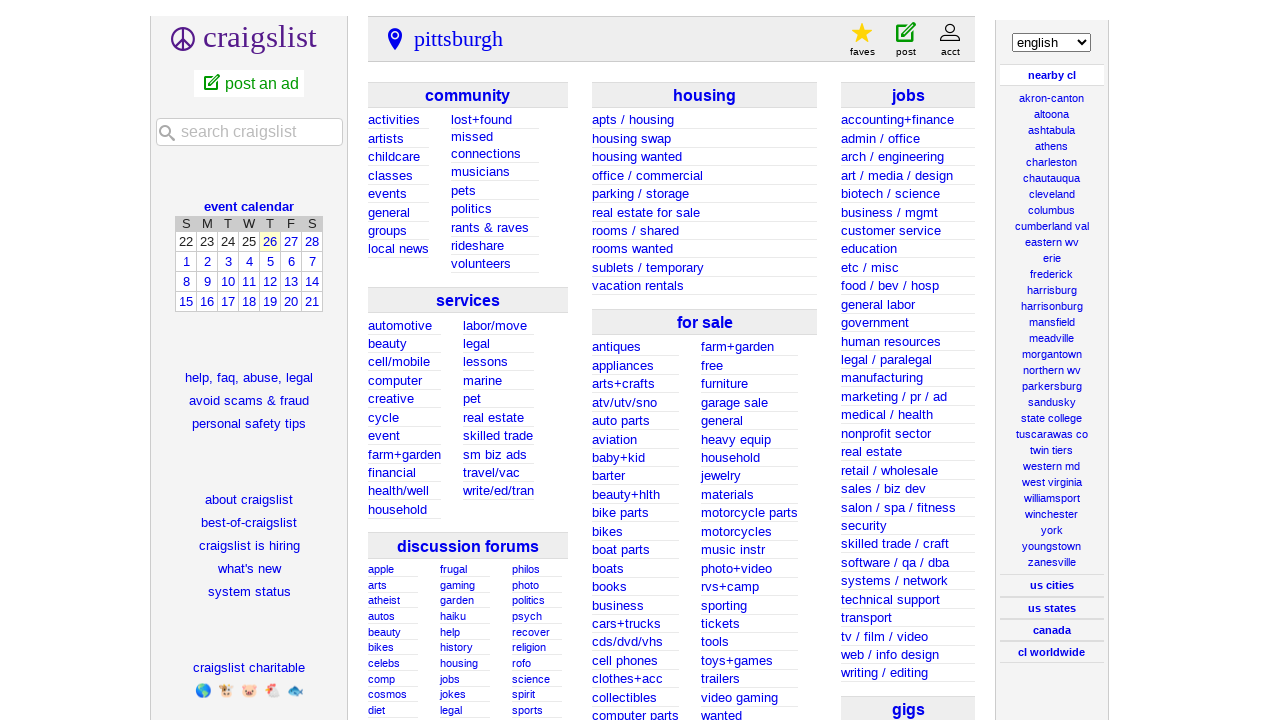

Clicked on the 'community' link at (468, 95) on a:has-text('community')
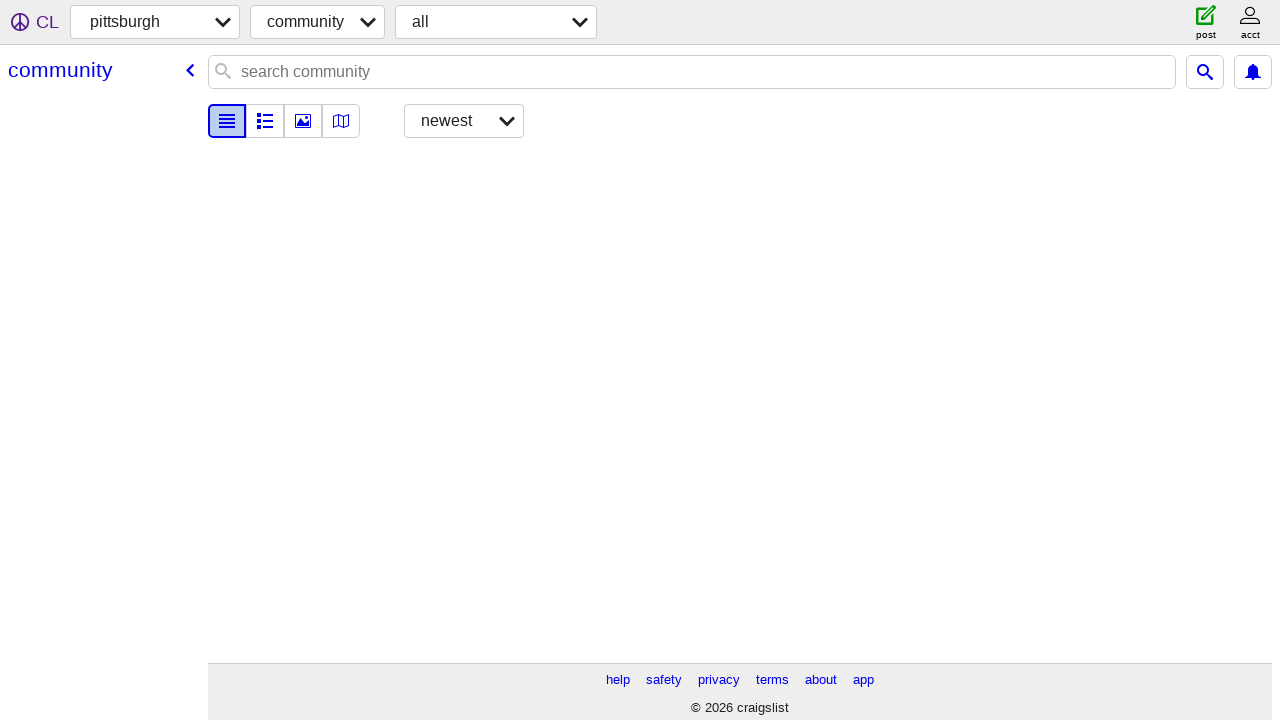

Verified page title contains 'community'
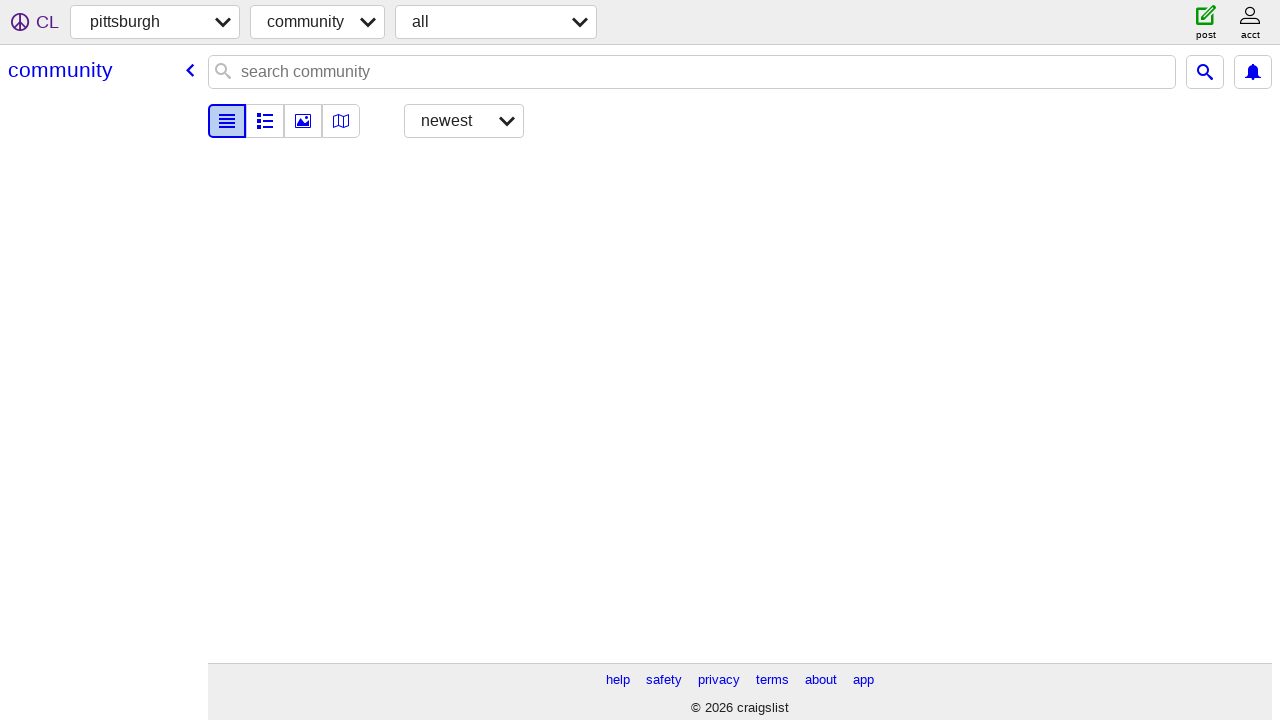

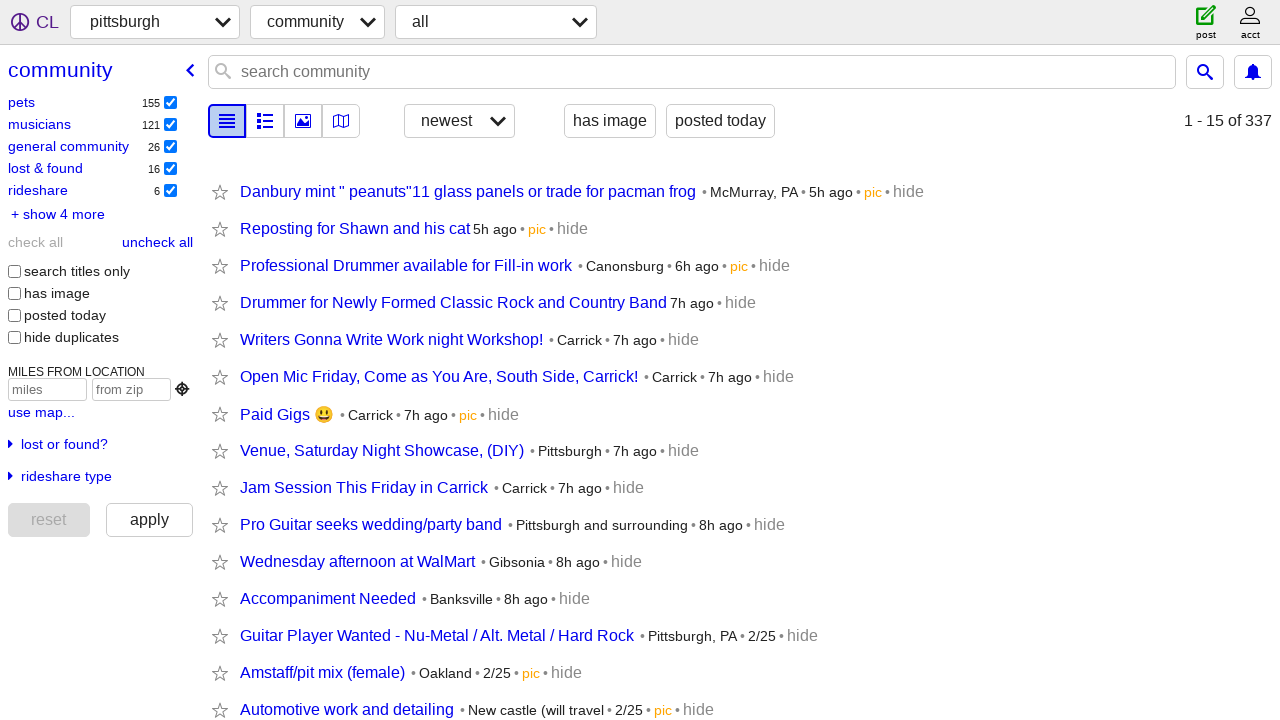